Tests a text box form on DemoQA by filling in username, email, current address, and permanent address fields, then submitting the form.

Starting URL: https://demoqa.com/text-box

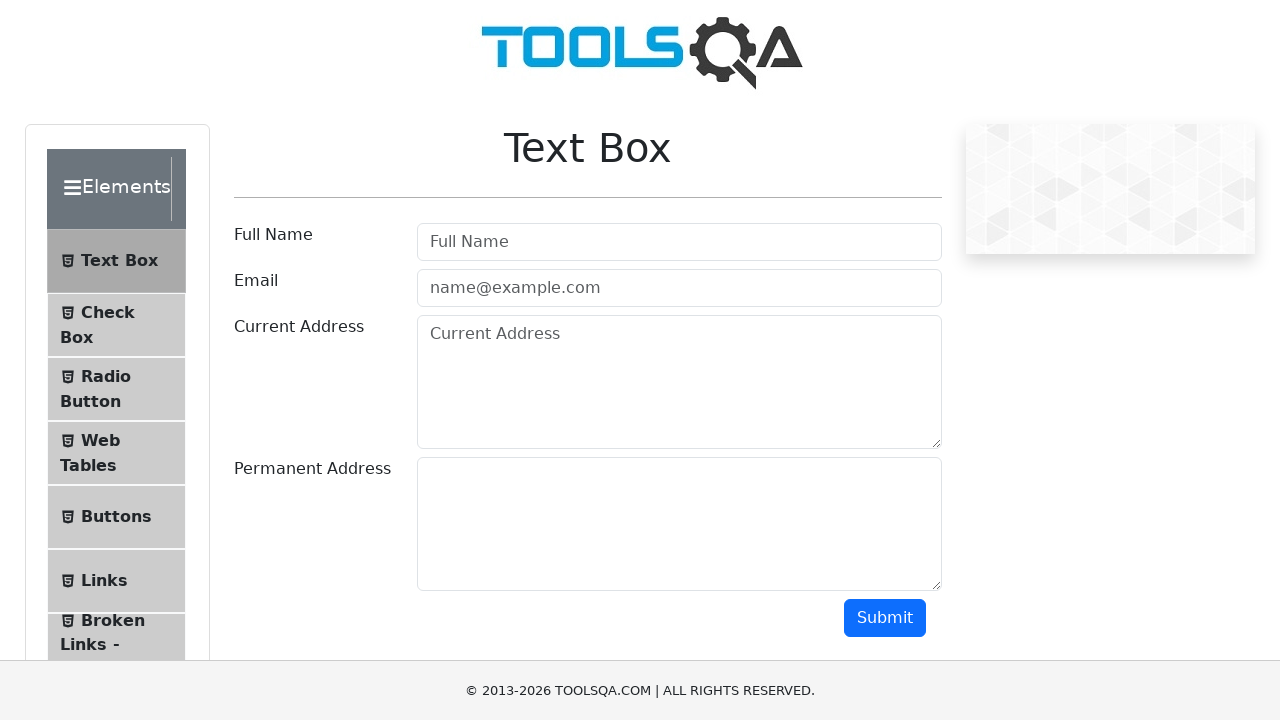

Filled username field with 'Jordan Mitchell' on #userName
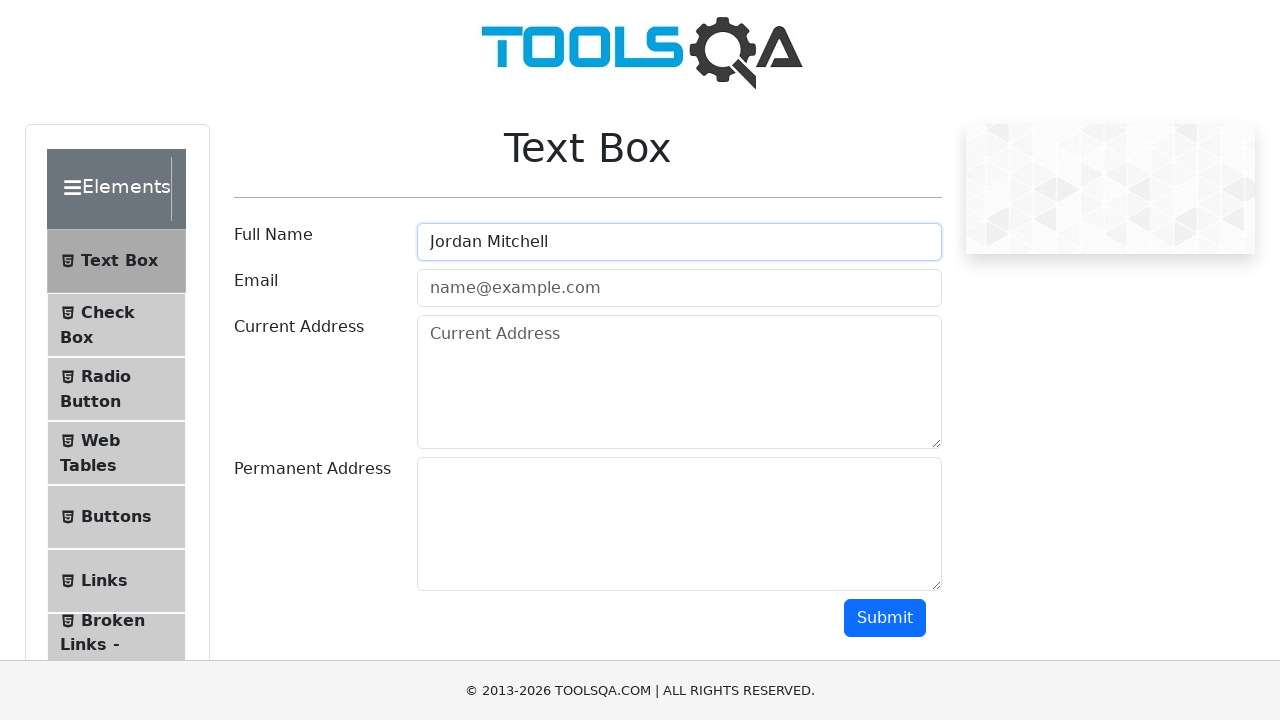

Filled email field with 'jordan.mitchell@example.com' on #userEmail
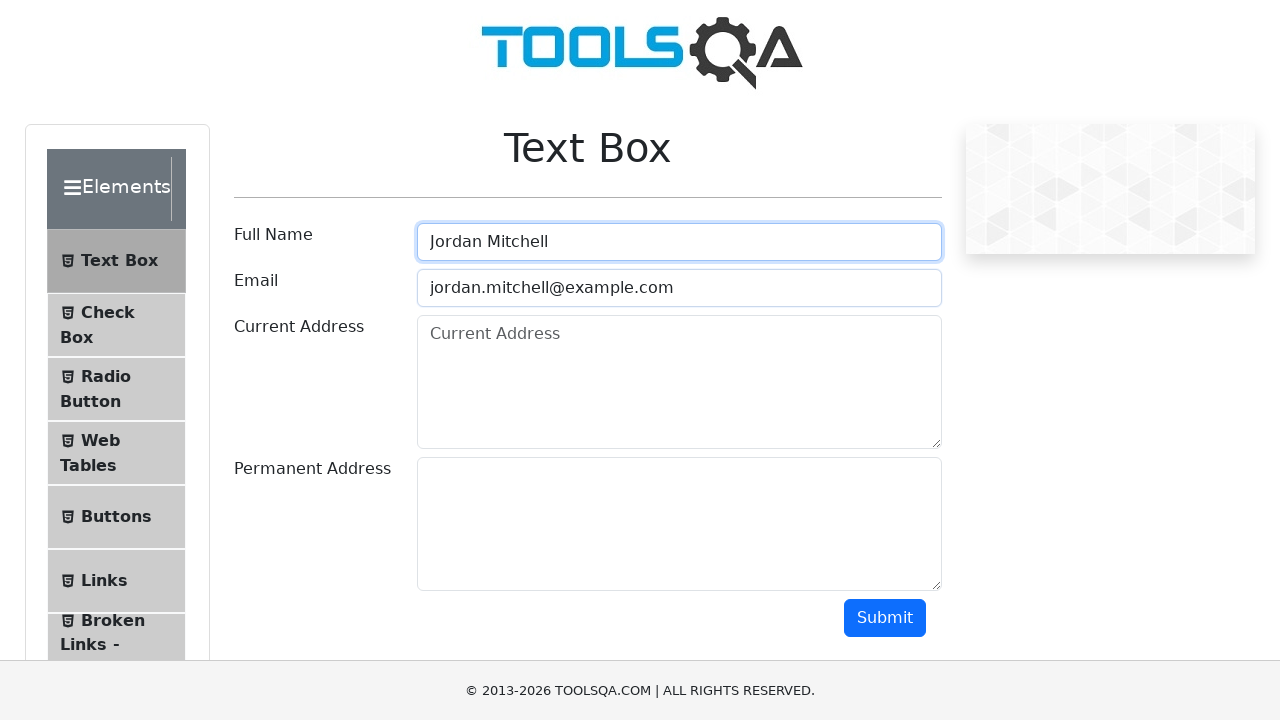

Filled current address field with '742 Evergreen Terrace, Springfield, IL 62701' on #currentAddress
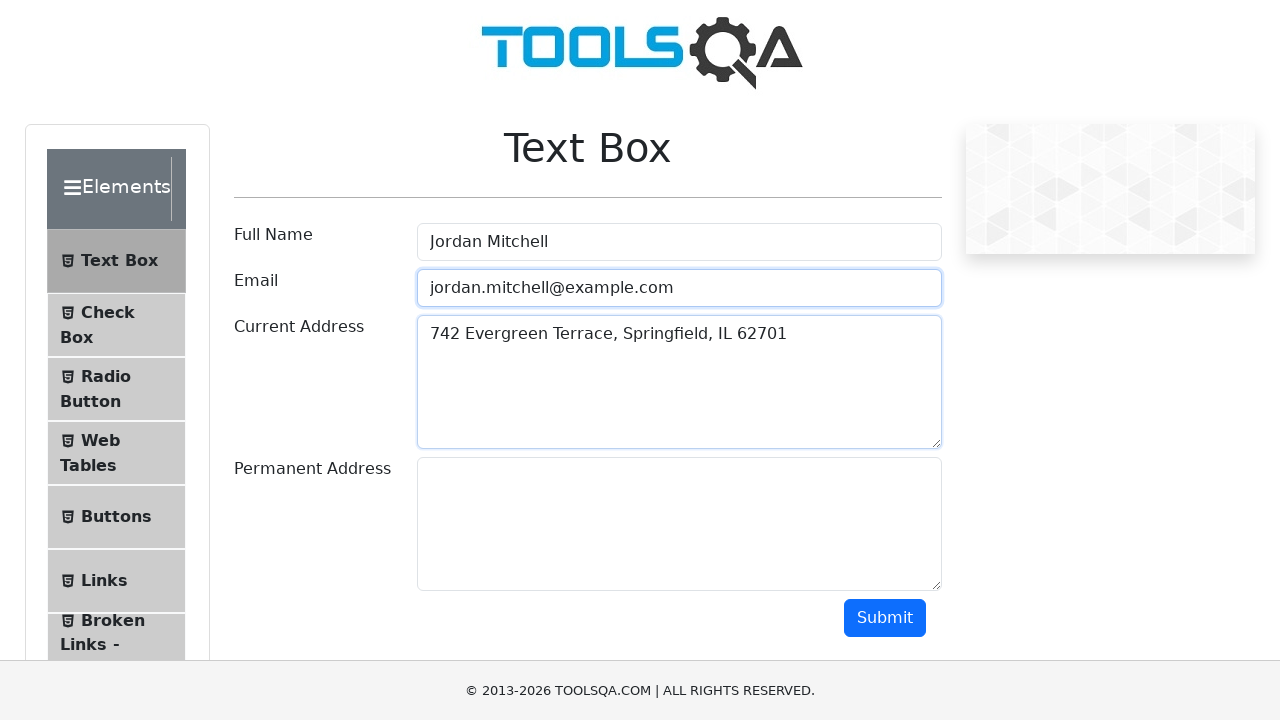

Filled permanent address field with '742 Evergreen Terrace, Springfield, IL 62701' on #permanentAddress
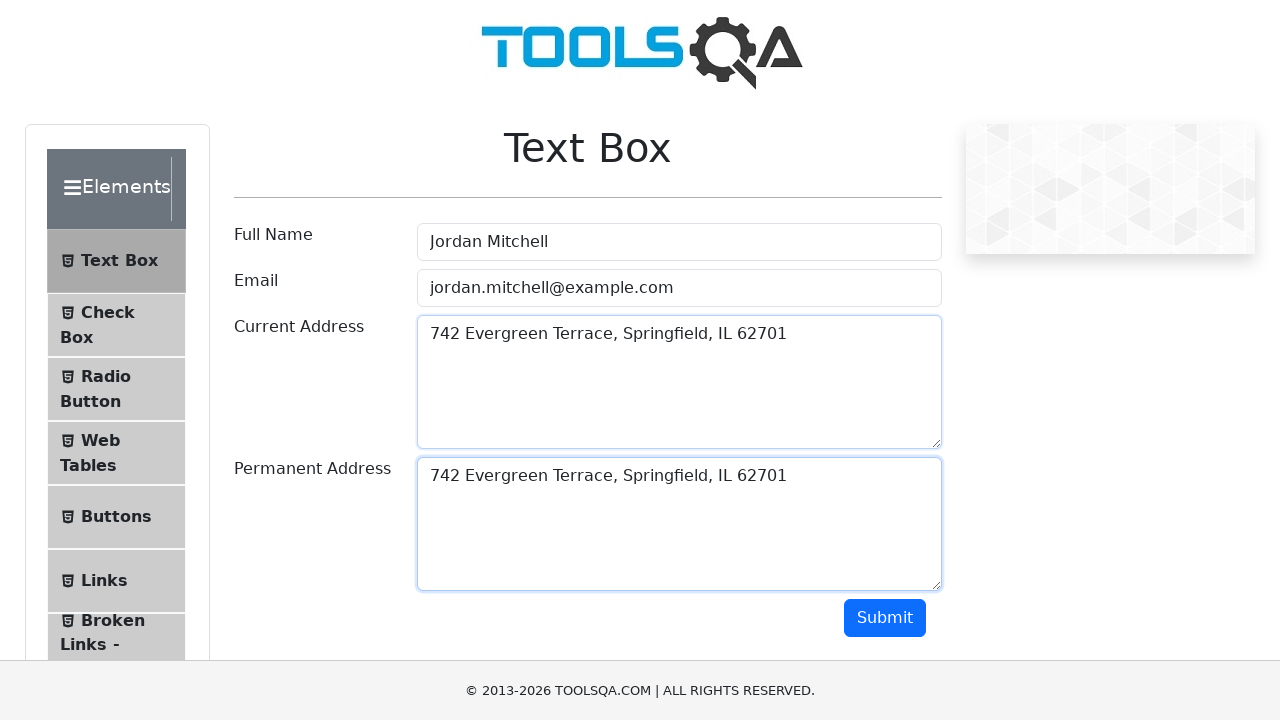

Scrolled submit button into view
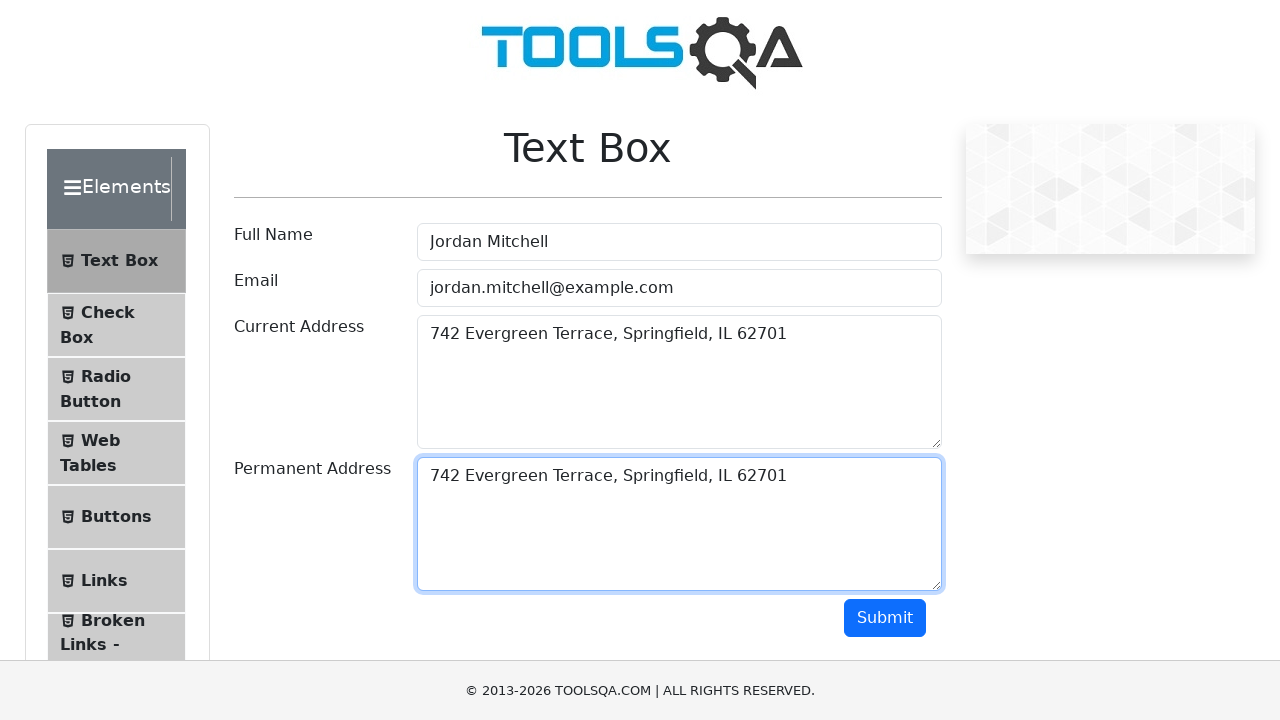

Clicked submit button to submit the form at (885, 618) on #submit
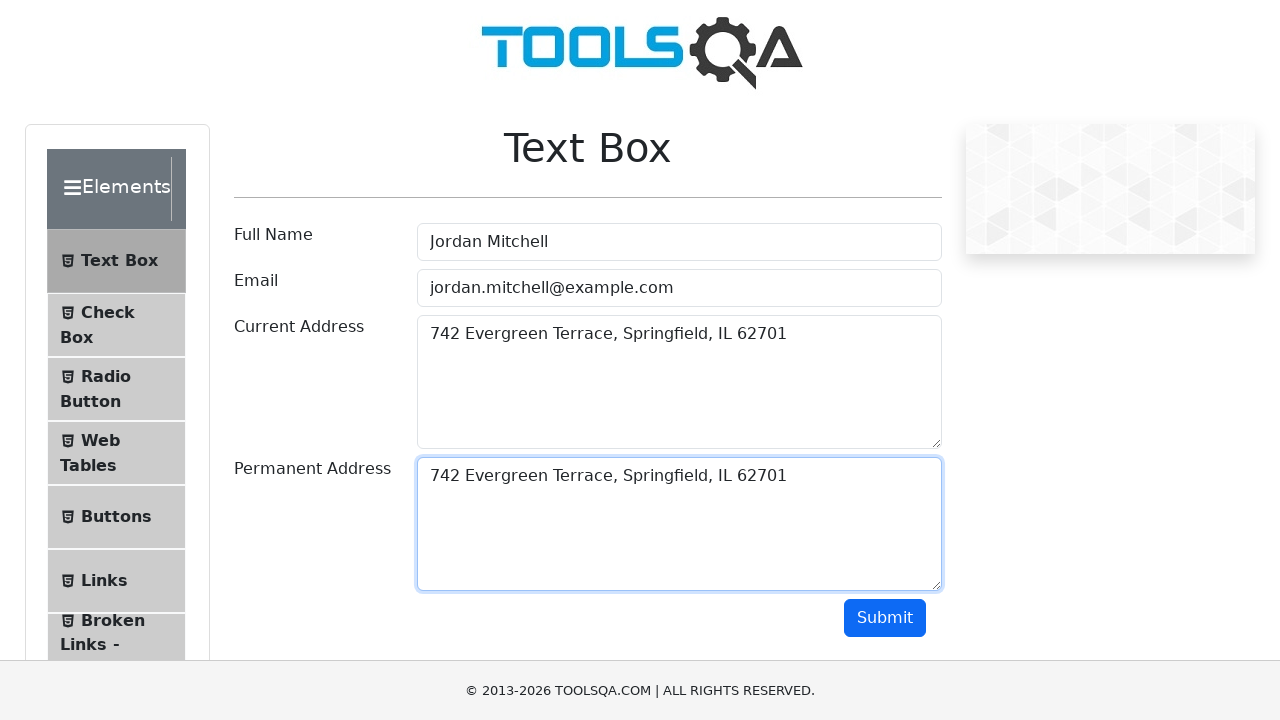

Form submission output appeared on the page
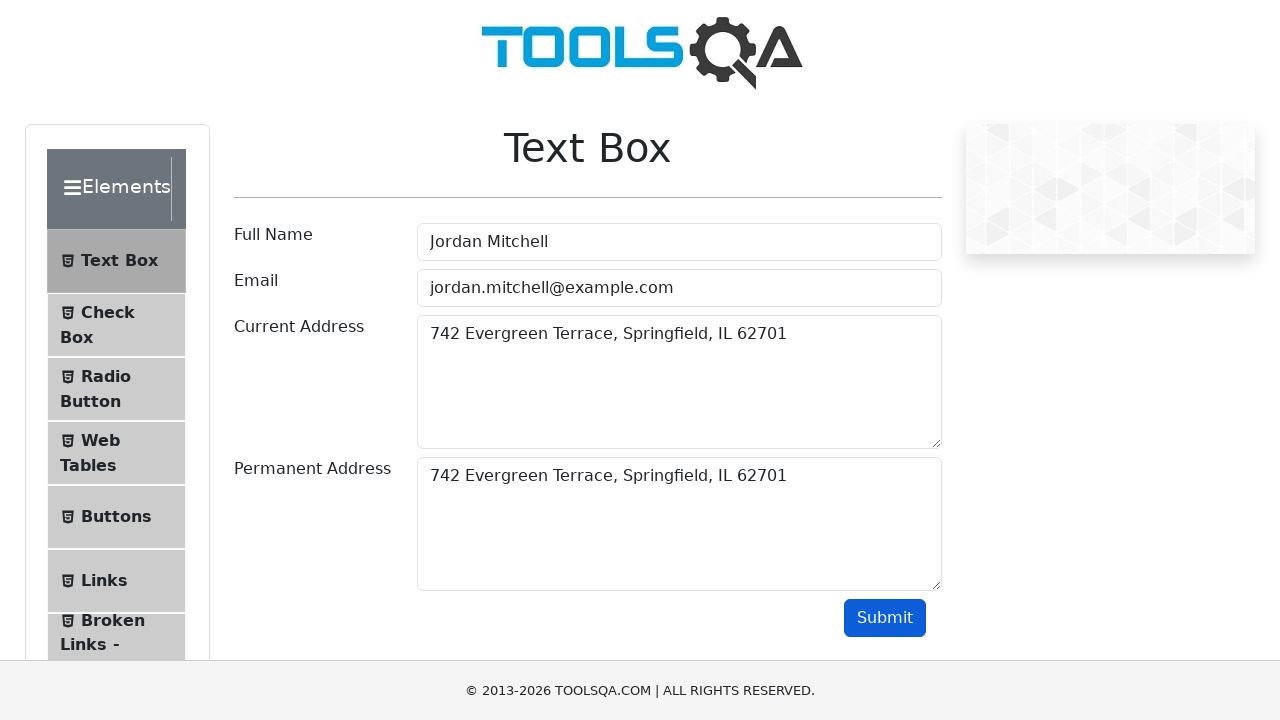

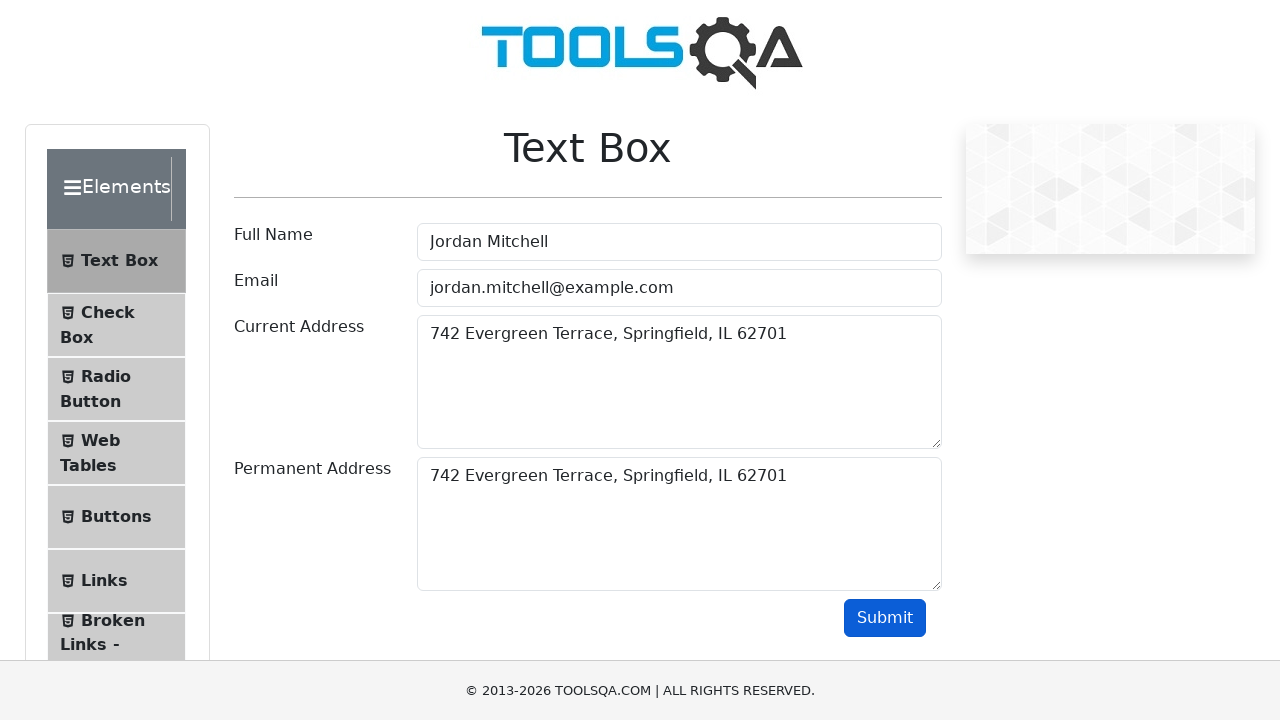